Tests multiple window handling by clicking a link that opens a new window, verifying the initial page title is "Windows", and clicking the "Click Here" link to open a new window.

Starting URL: https://practice.cydeo.com/windows

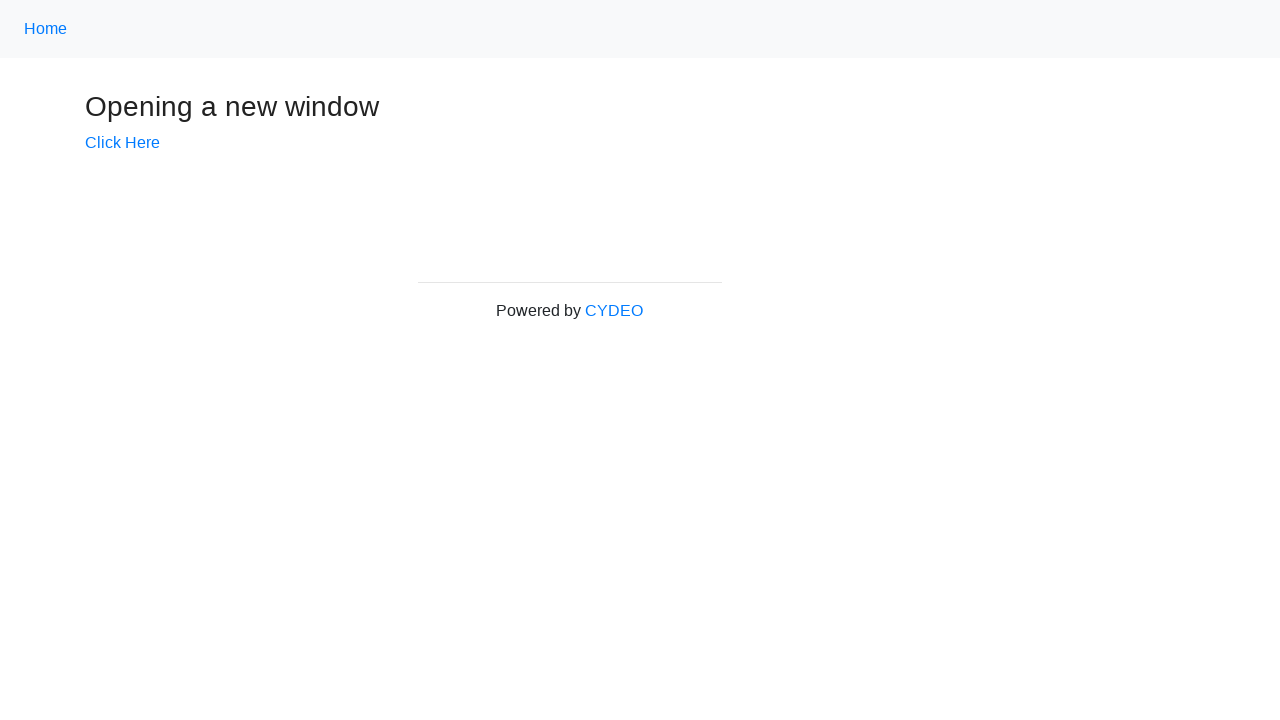

Verified initial page title is 'Windows'
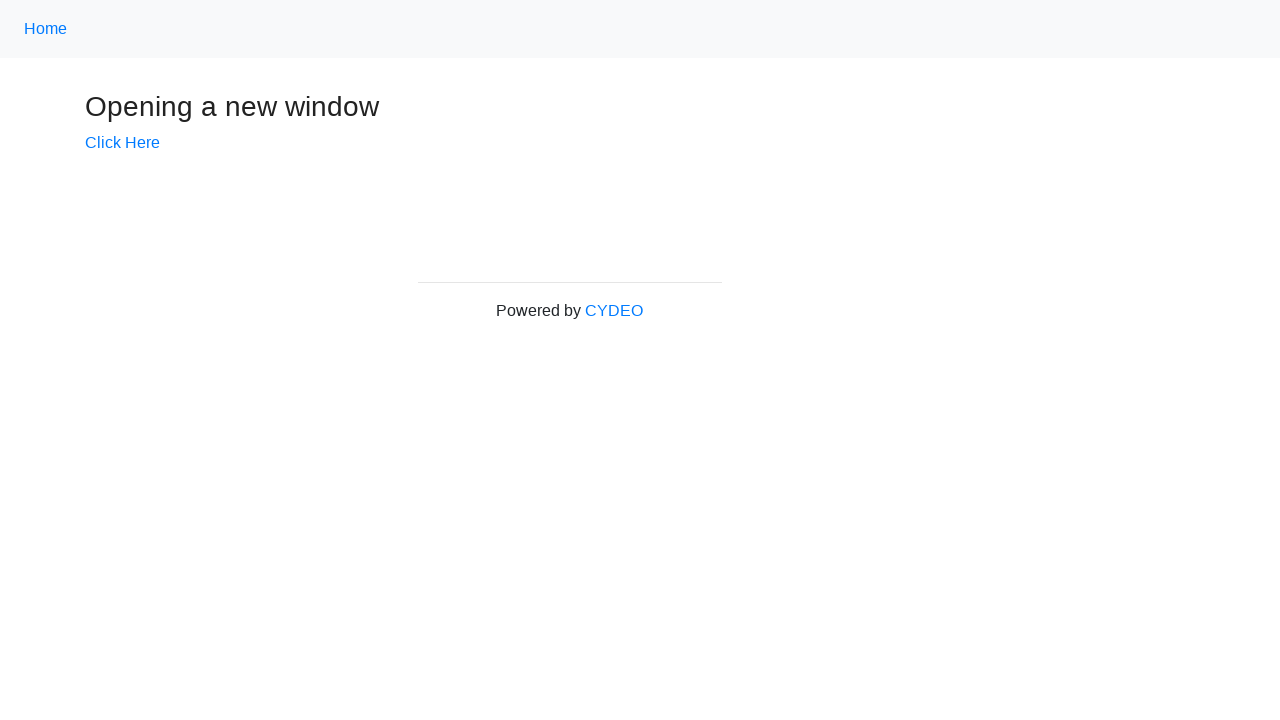

Clicked 'Click Here' link to open new window at (122, 143) on text=Click Here
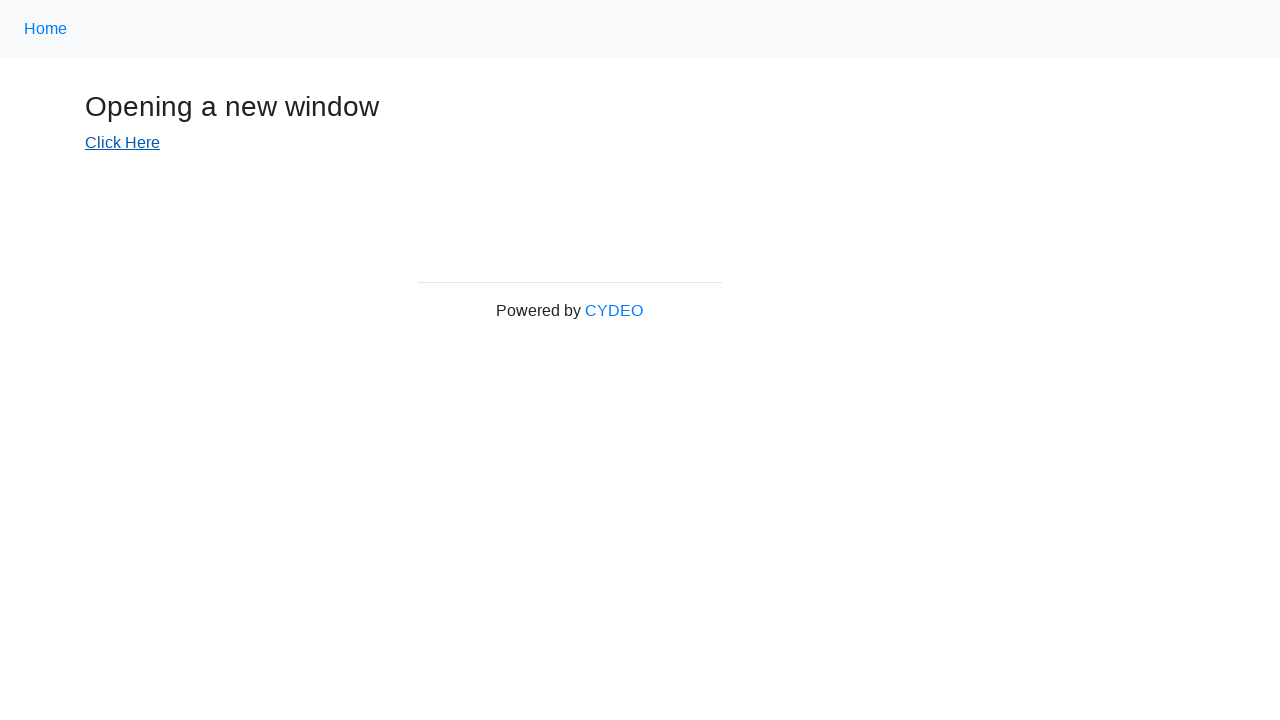

New window opened and captured
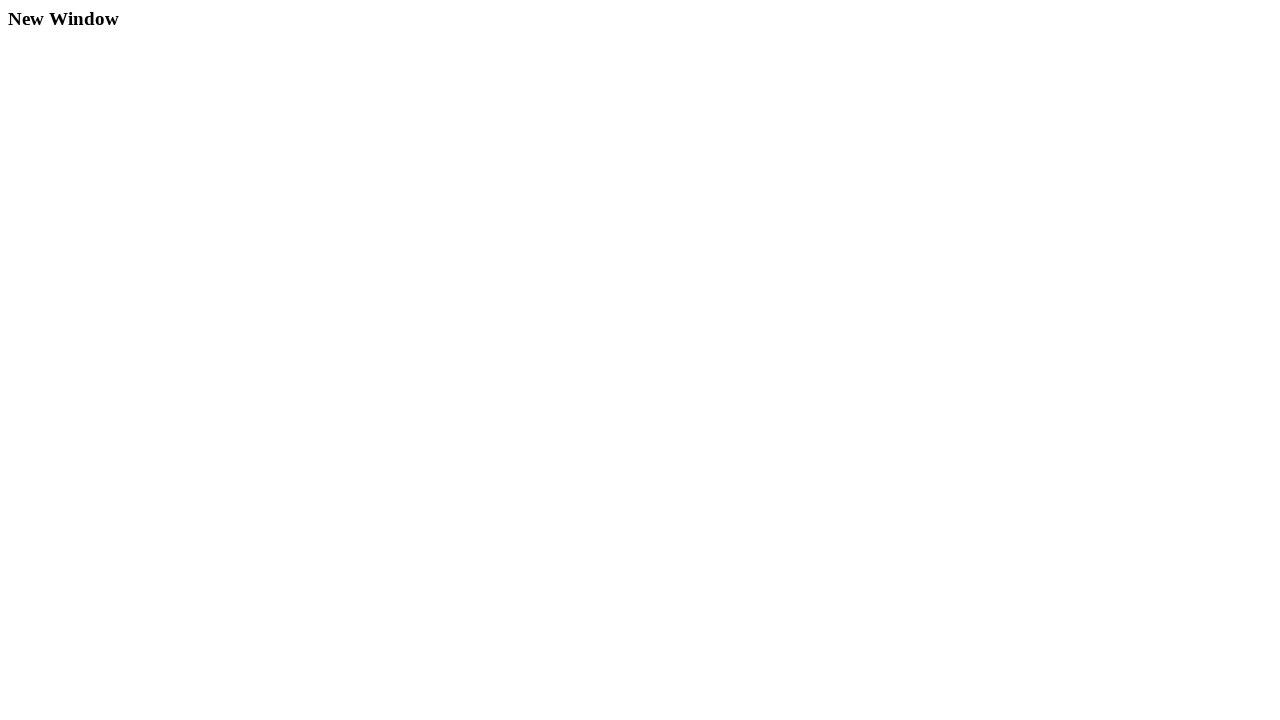

Waited for new window to fully load
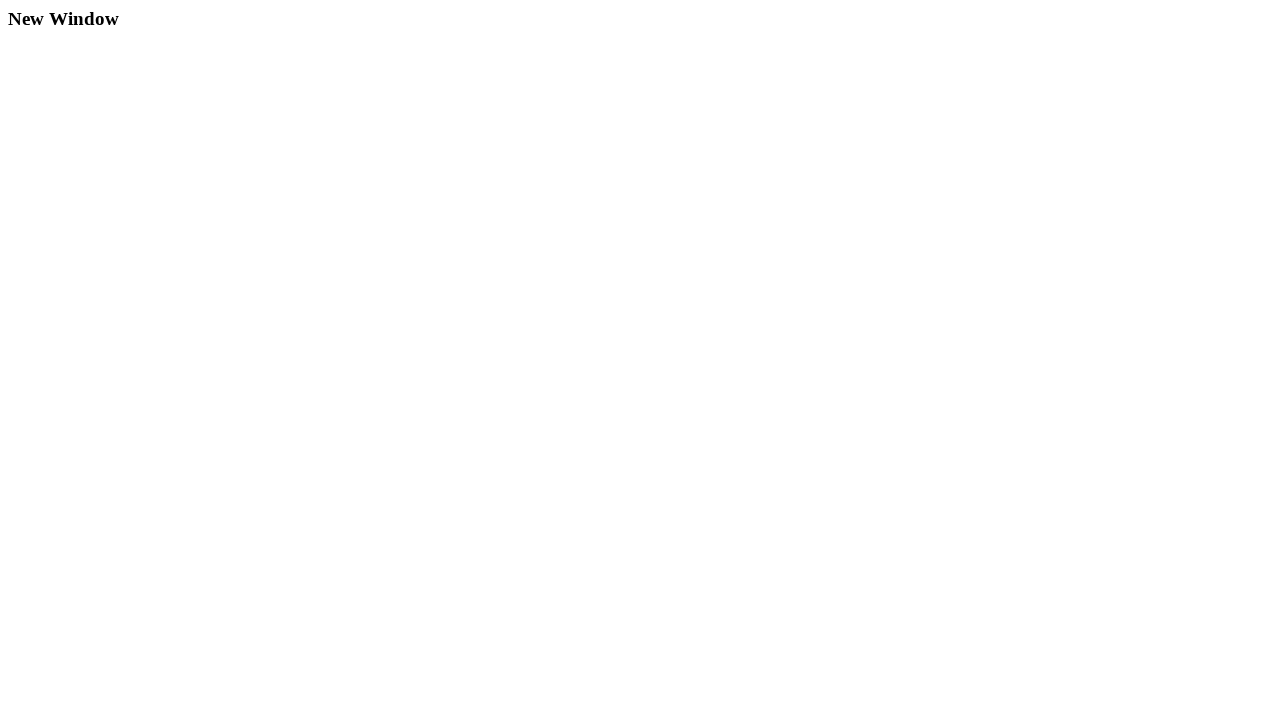

Verified new window title is 'New Window'
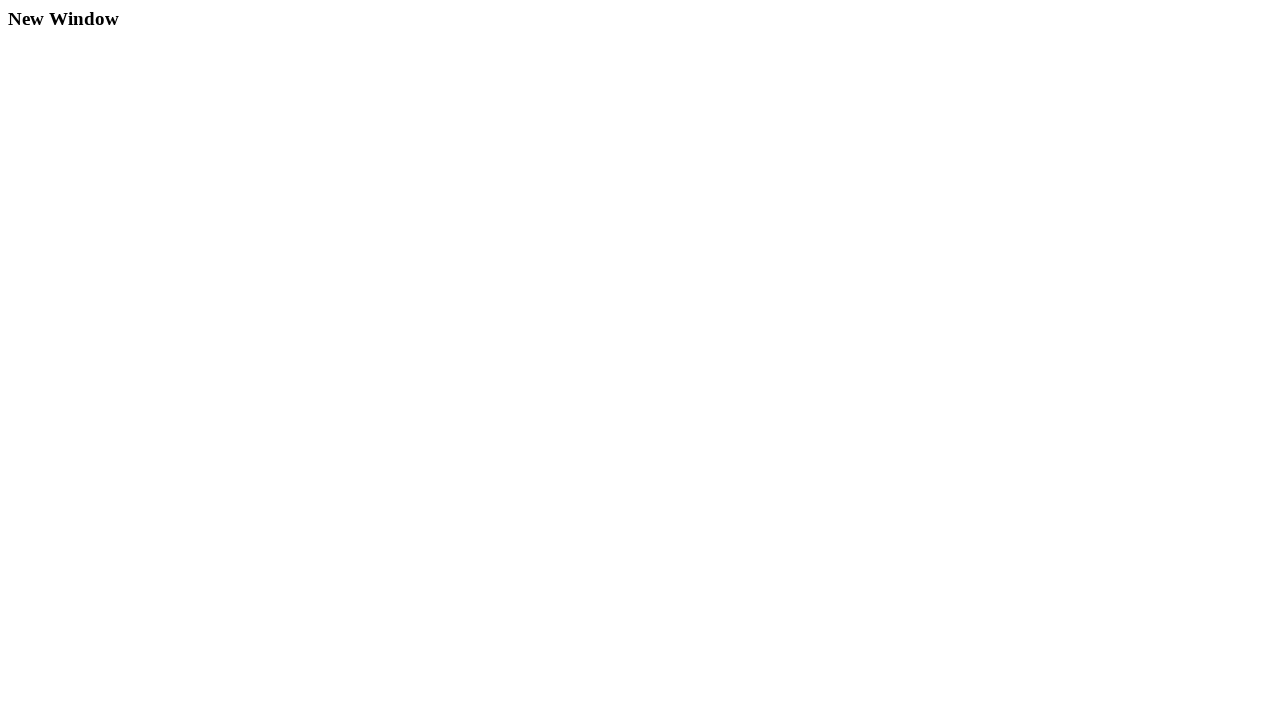

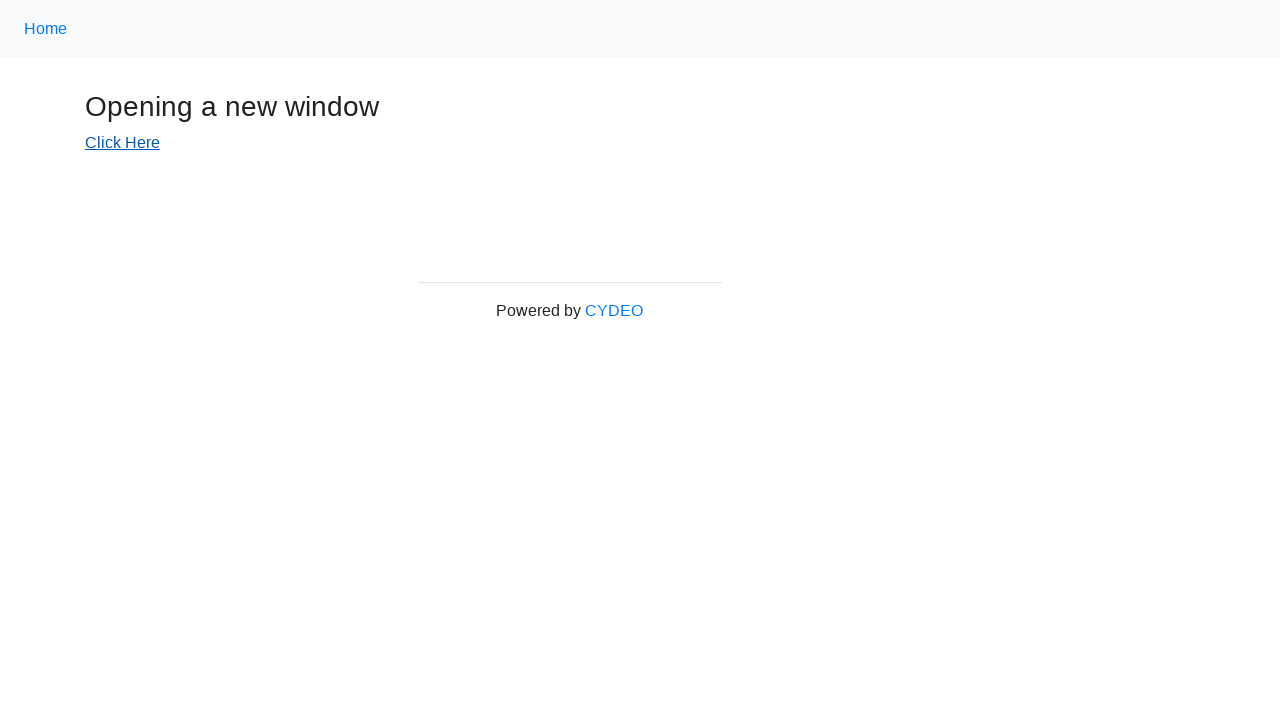